Tests JavaScript prompt alert handling by clicking a button to trigger a prompt, entering text into the prompt, accepting it, and verifying the result is displayed

Starting URL: https://training-support.net/webelements/alerts

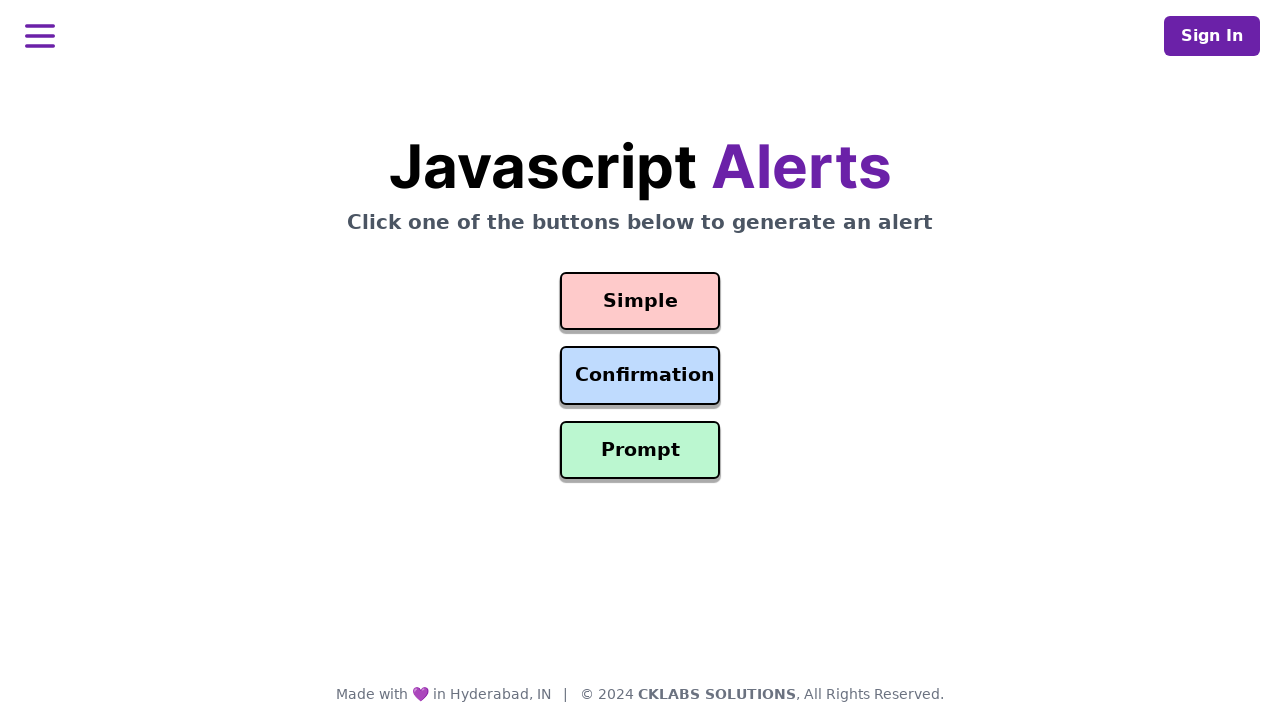

Clicked prompt button to trigger the alert at (640, 450) on #prompt
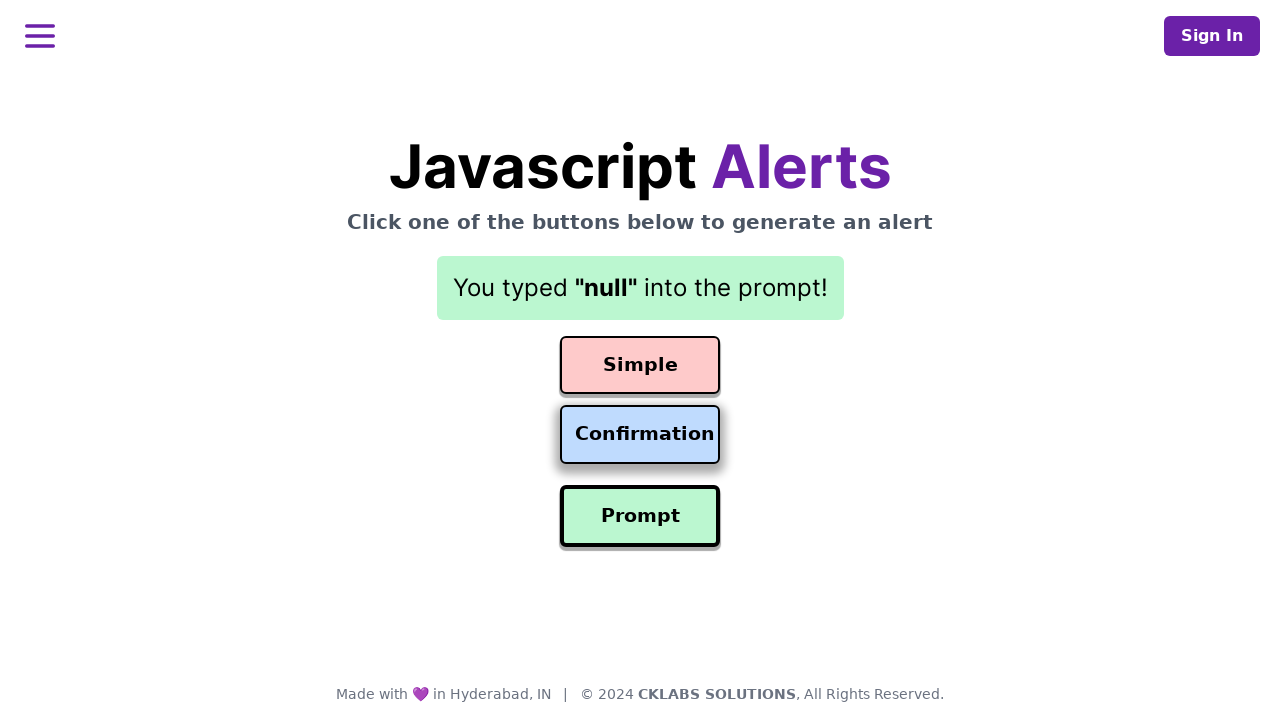

Set up dialog handler to accept prompt with text 'Sarah prompted this'
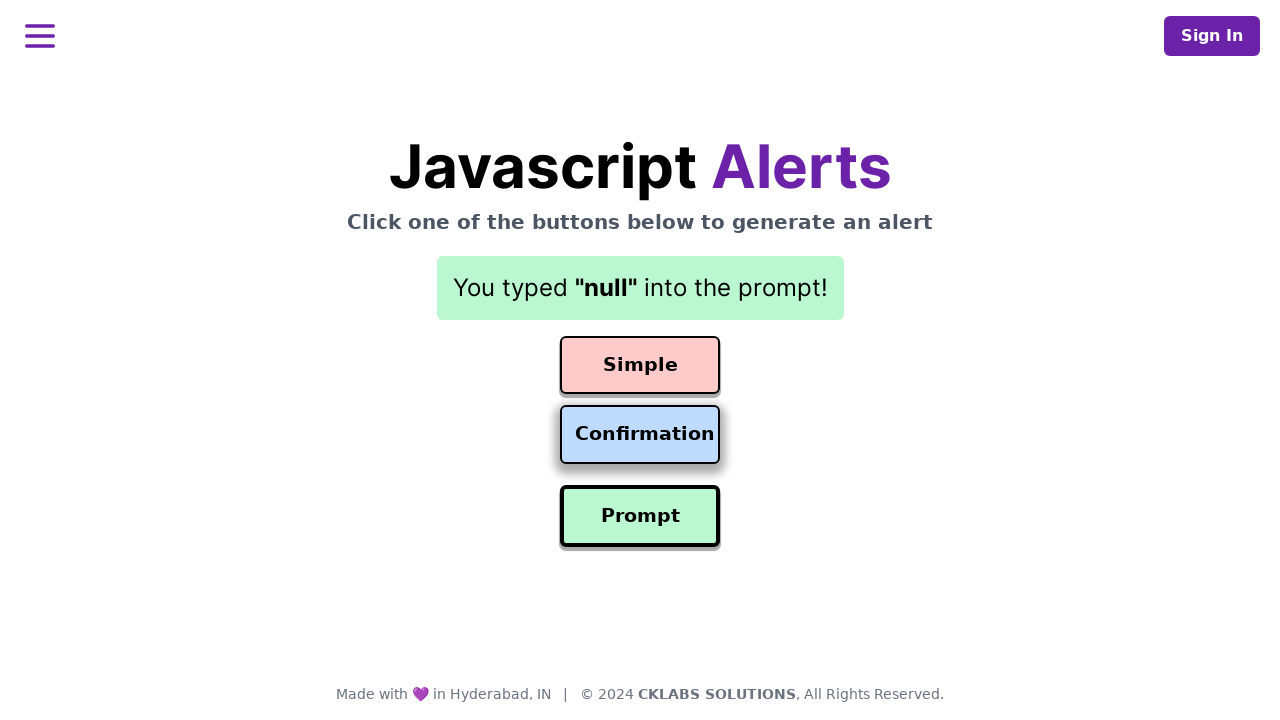

Clicked prompt button again to trigger dialog with handler active at (640, 516) on #prompt
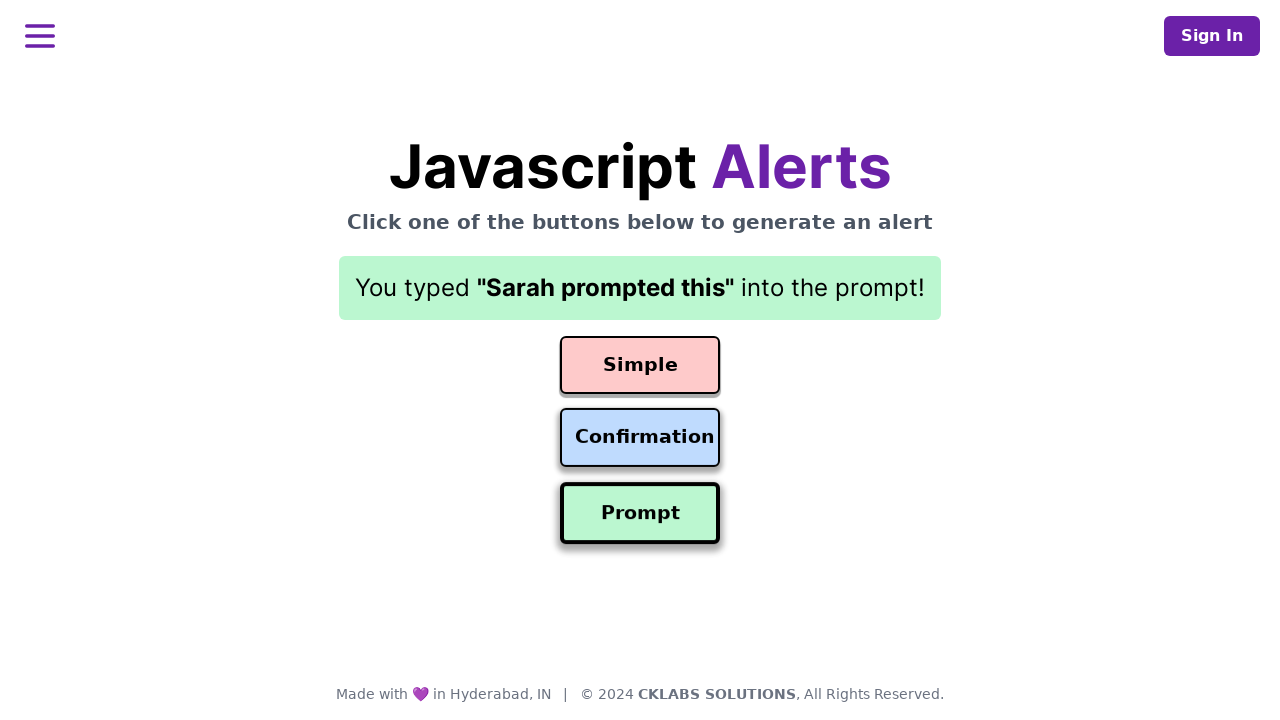

Verified result is displayed after prompt acceptance
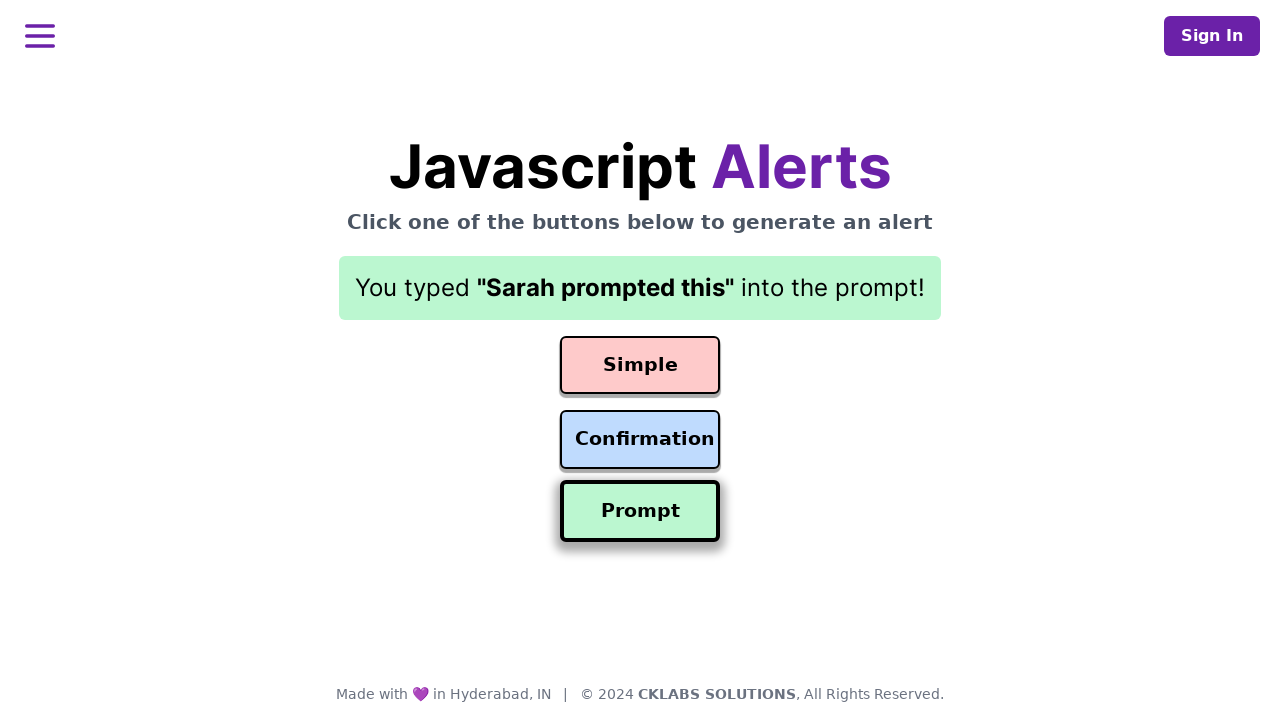

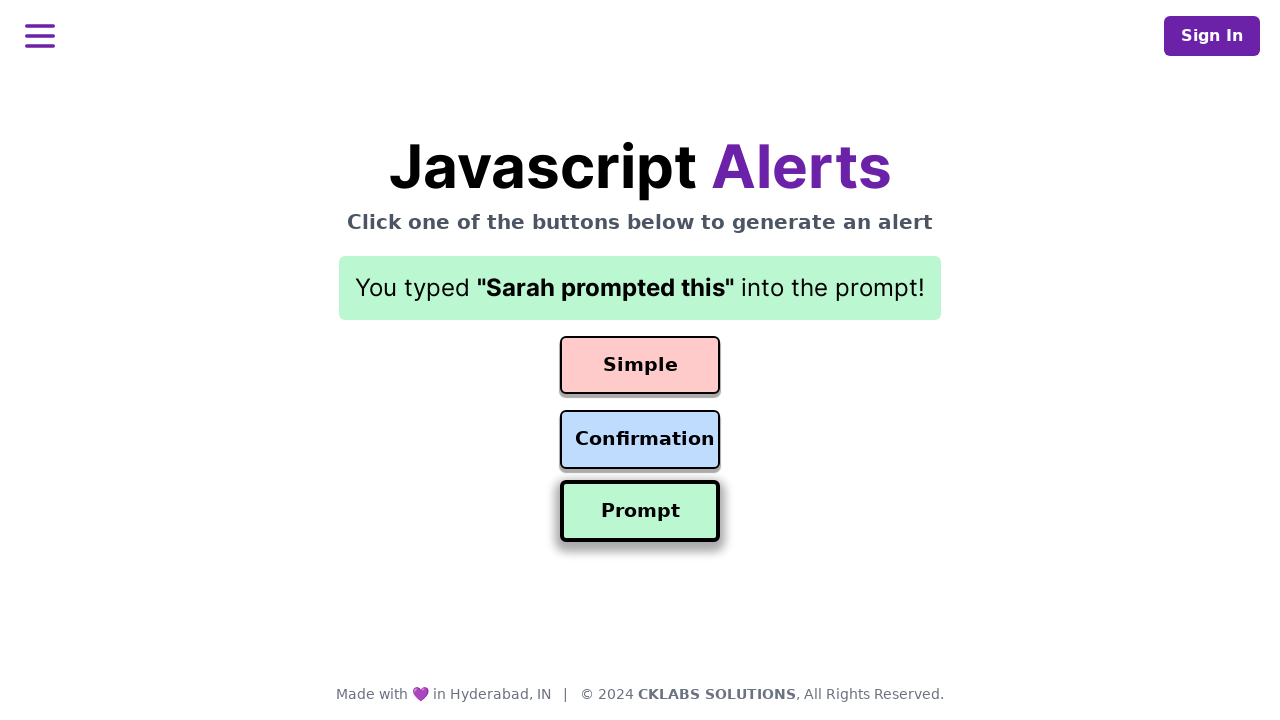